Tests an e-commerce flow on an Angular demo app by browsing products, selecting a Selenium product, and adding it to cart.

Starting URL: https://rahulshettyacademy.com/angularAppdemo/

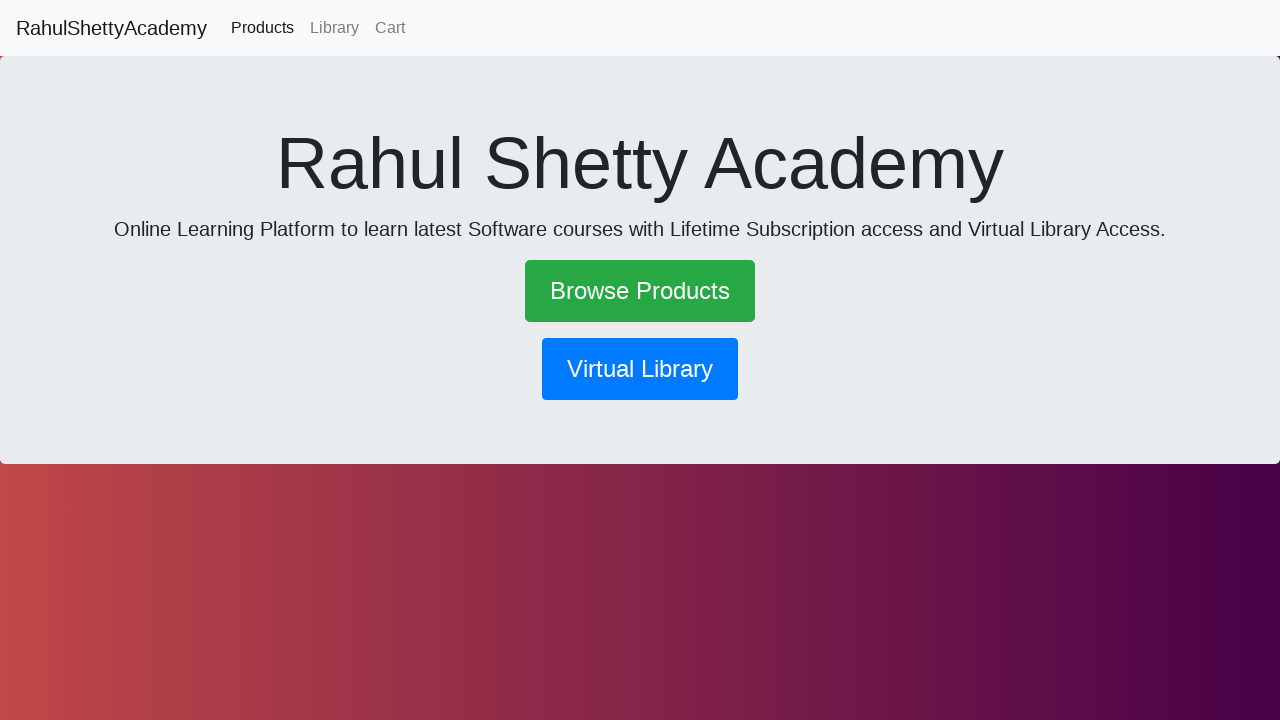

Clicked 'Browse Products' link at (640, 291) on text=Browse Products
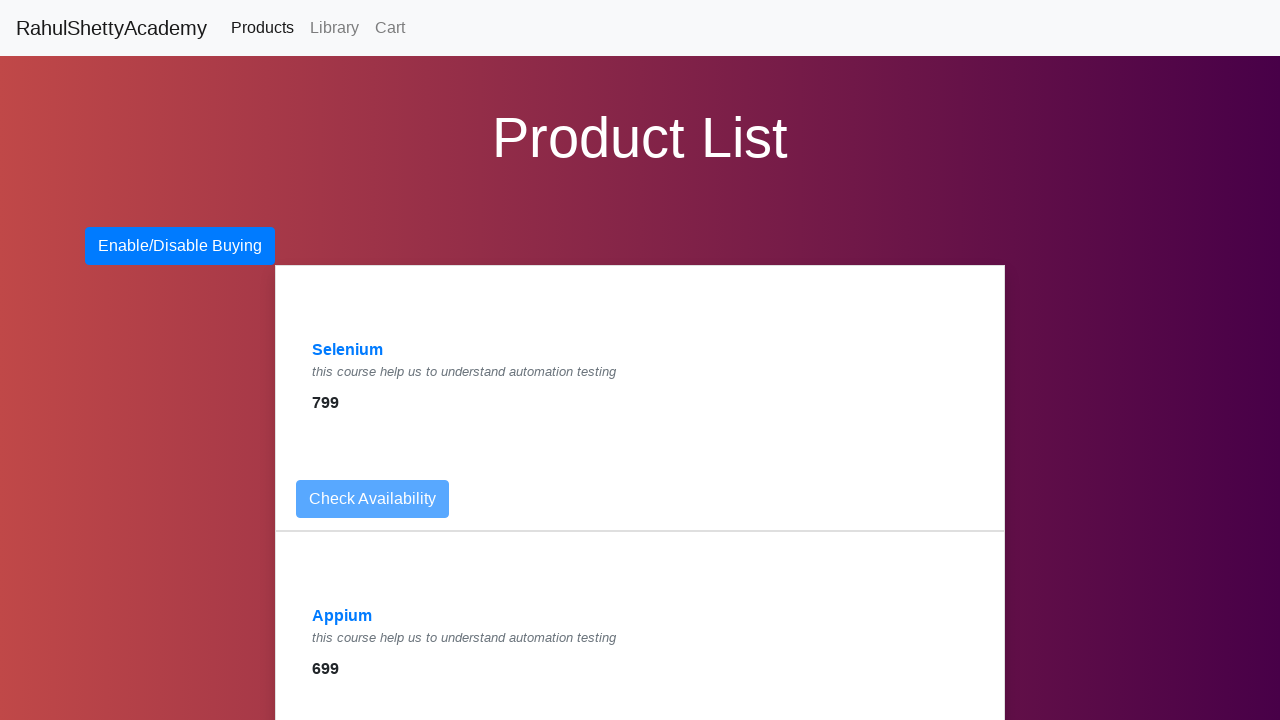

Waited for network to be idle after browsing products
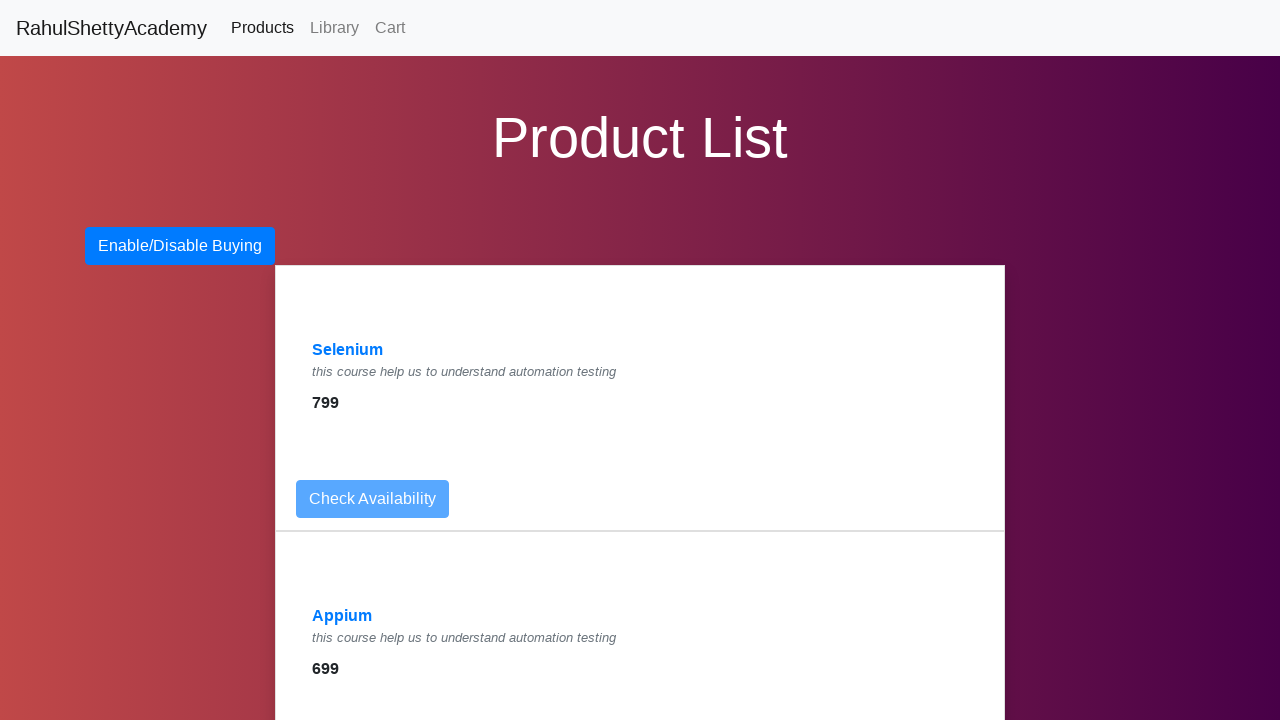

Clicked on 'Selenium' product link at (348, 350) on text=Selenium
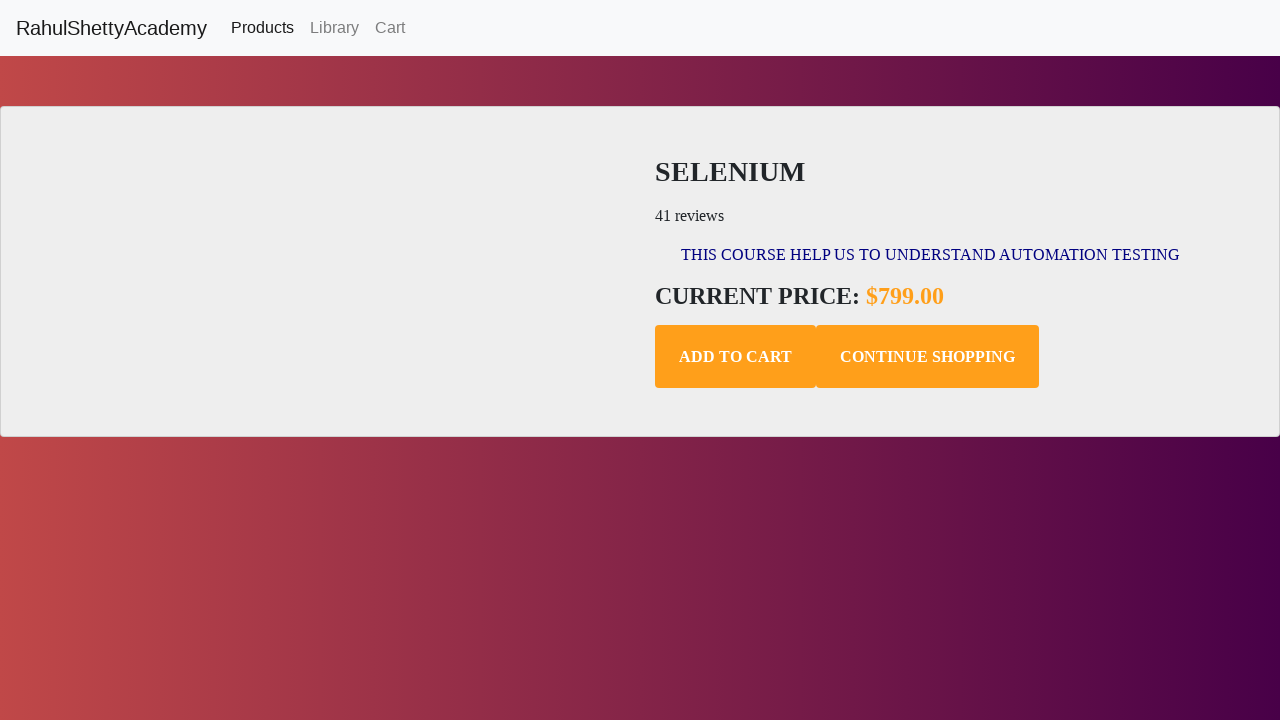

Waited for network to be idle after selecting Selenium product
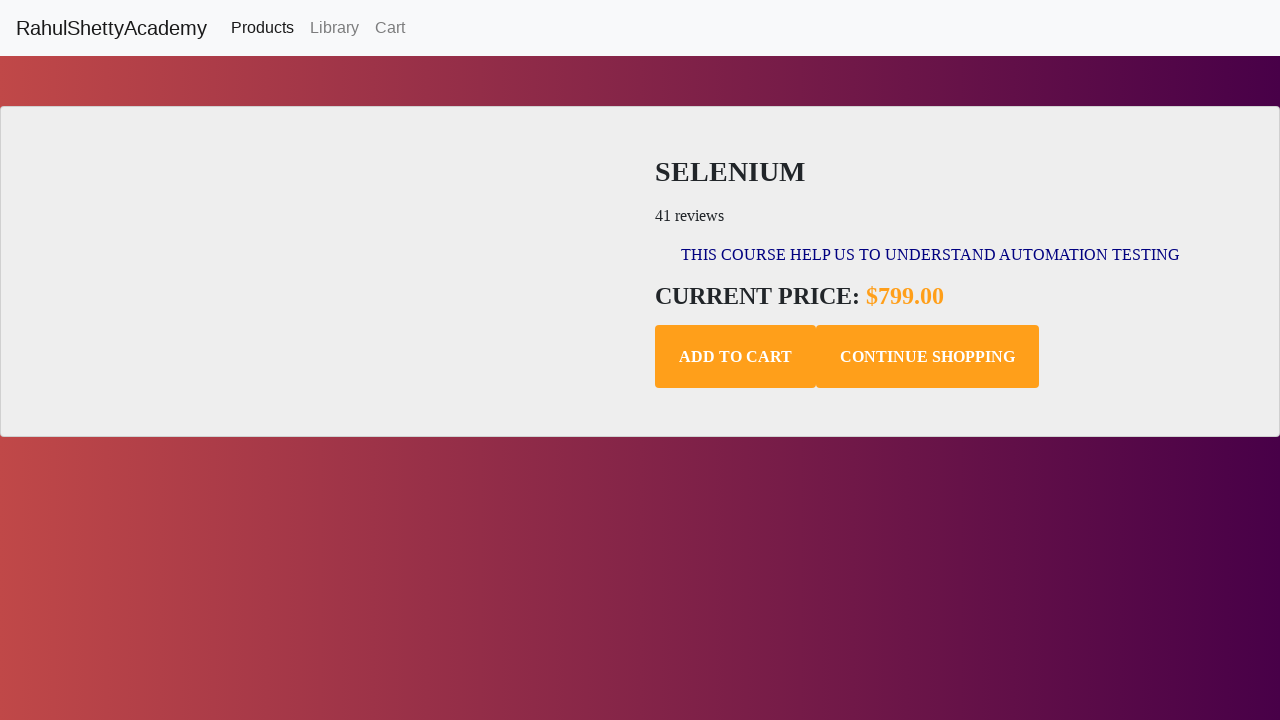

Clicked 'Add to Cart' button at (736, 357) on .add-to-cart
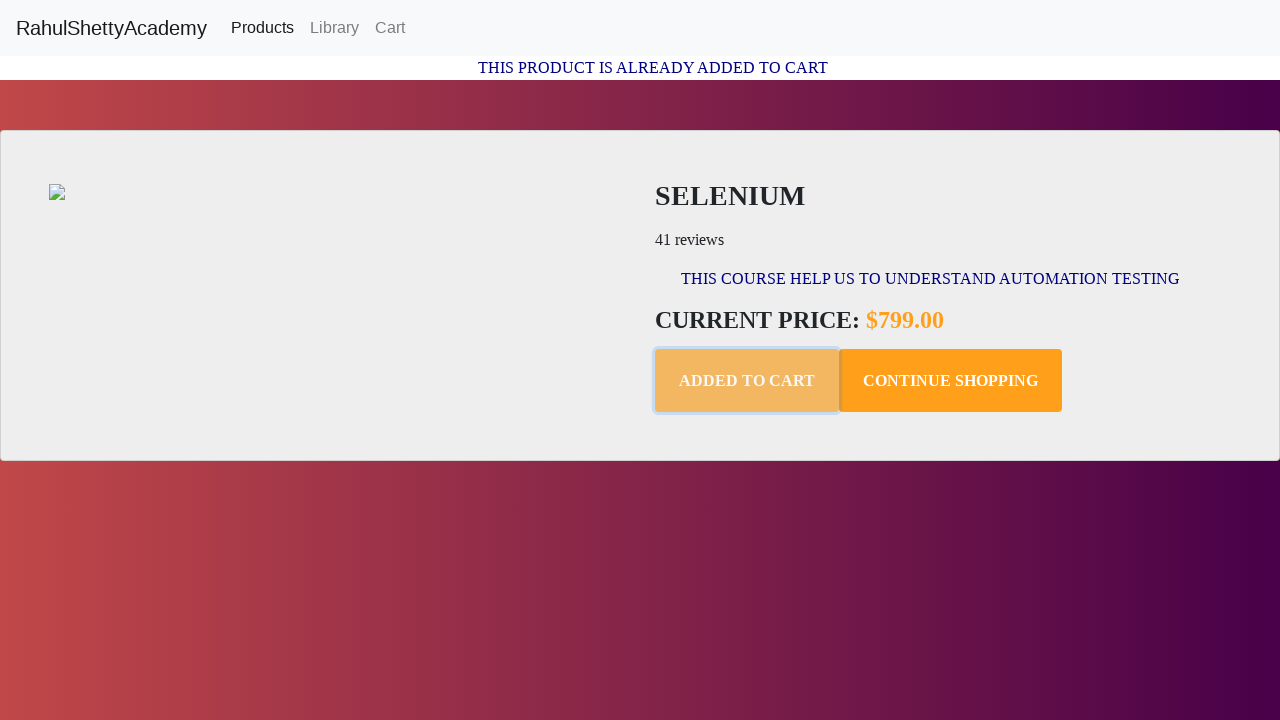

Verified paragraph text is visible after adding to cart
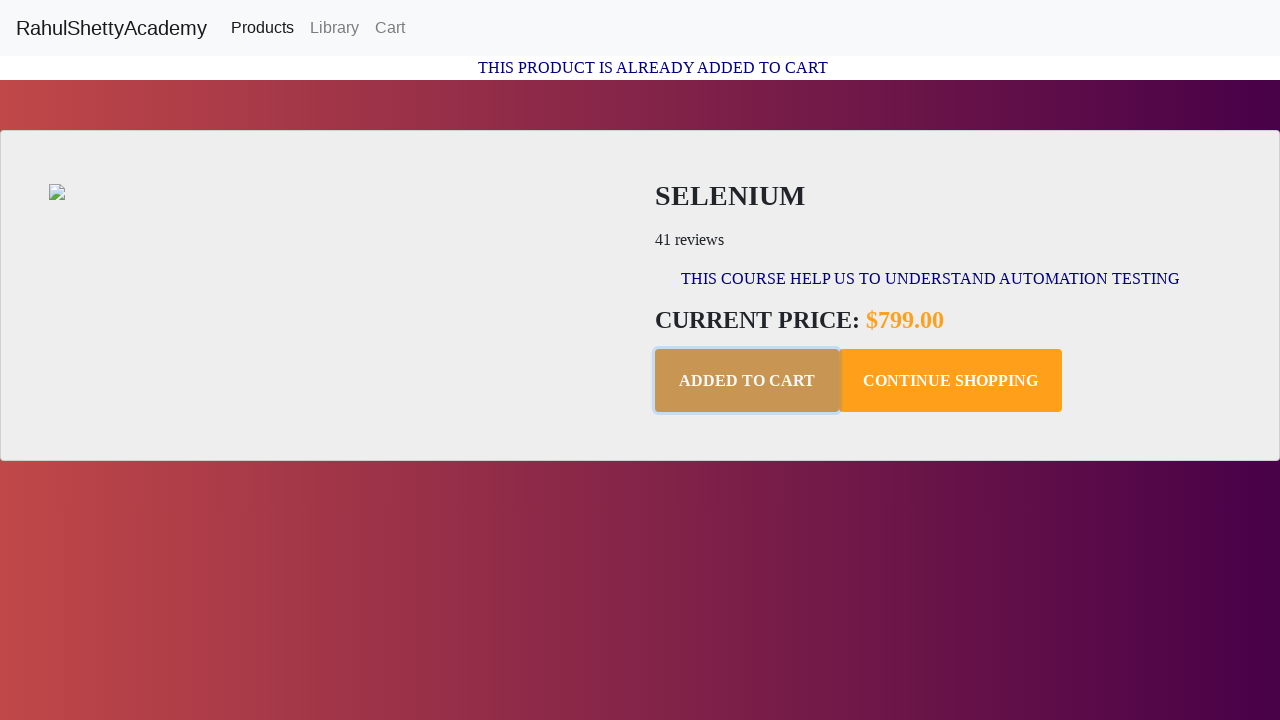

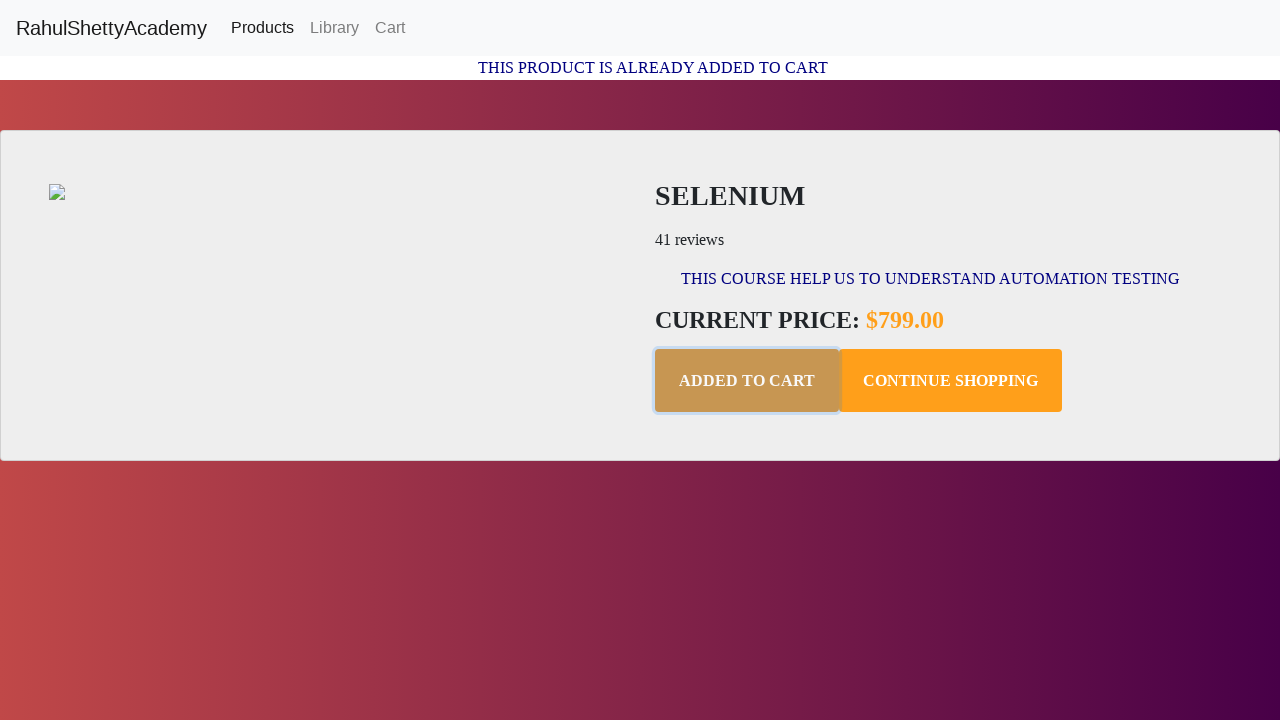